Tests JavaScript prompt alert handling by clicking a button to trigger a prompt dialog, entering text into it, and accepting the alert.

Starting URL: https://the-internet.herokuapp.com/javascript_alerts

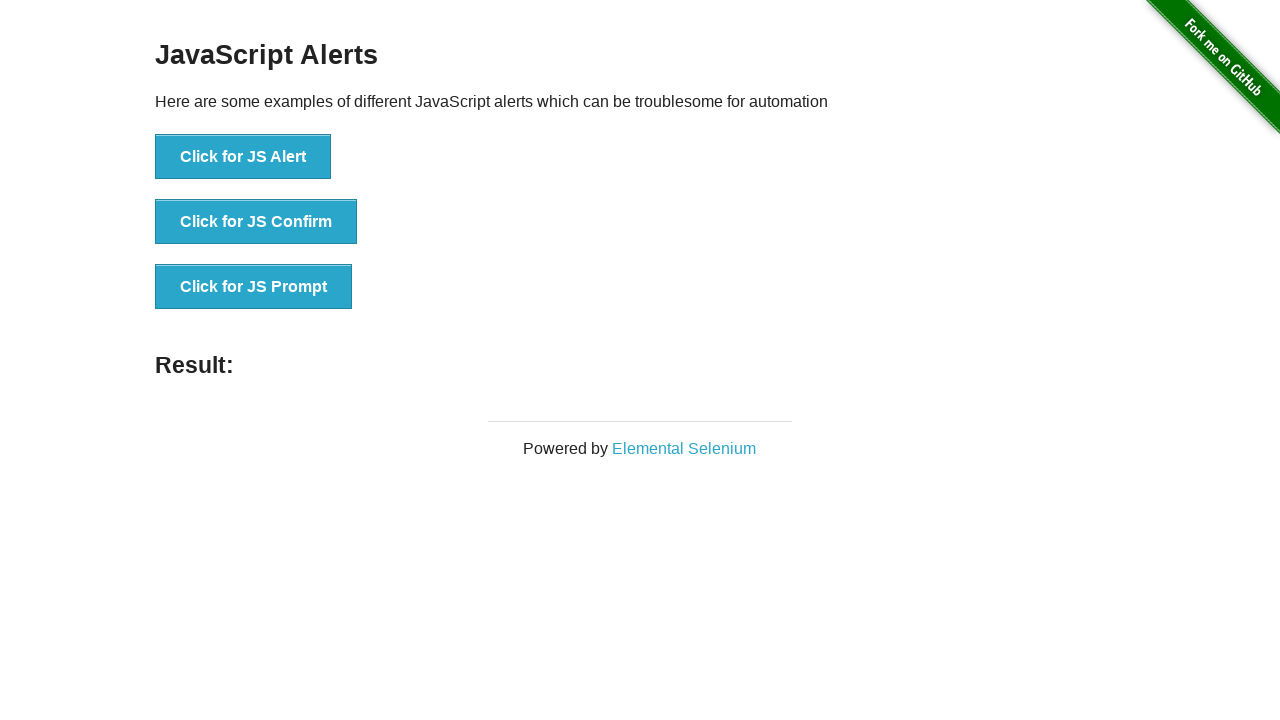

Clicked 'Click for JS Prompt' button to trigger prompt dialog at (254, 287) on xpath=//button[normalize-space()='Click for JS Prompt']
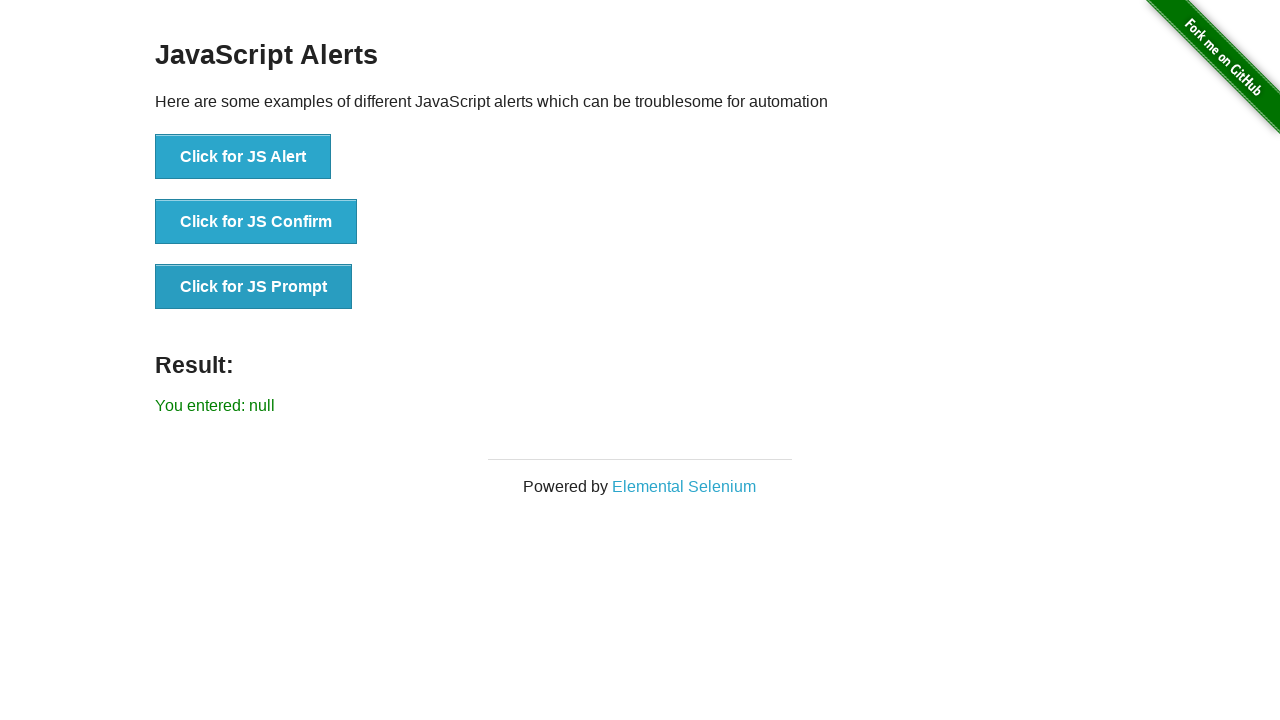

Set up dialog handler to accept prompt with text 'i am prompt alert box!!!'
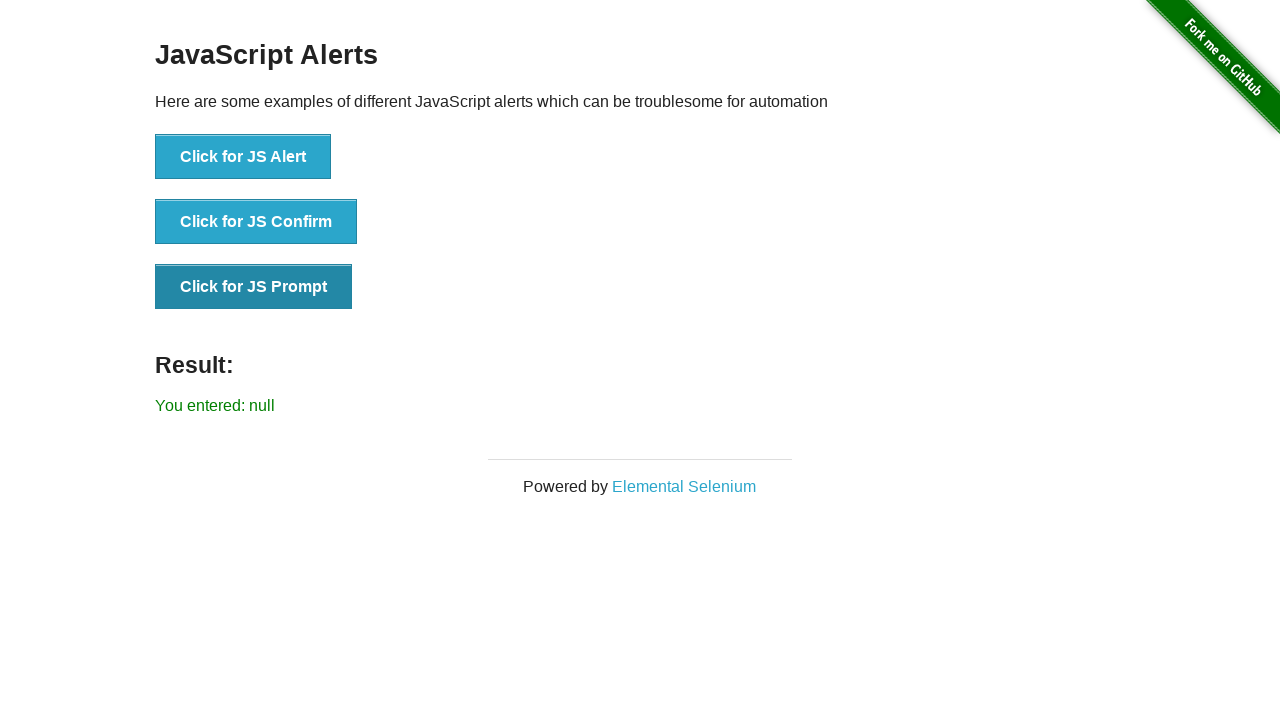

Clicked 'Click for JS Prompt' button again to trigger dialog with handler active at (254, 287) on xpath=//button[normalize-space()='Click for JS Prompt']
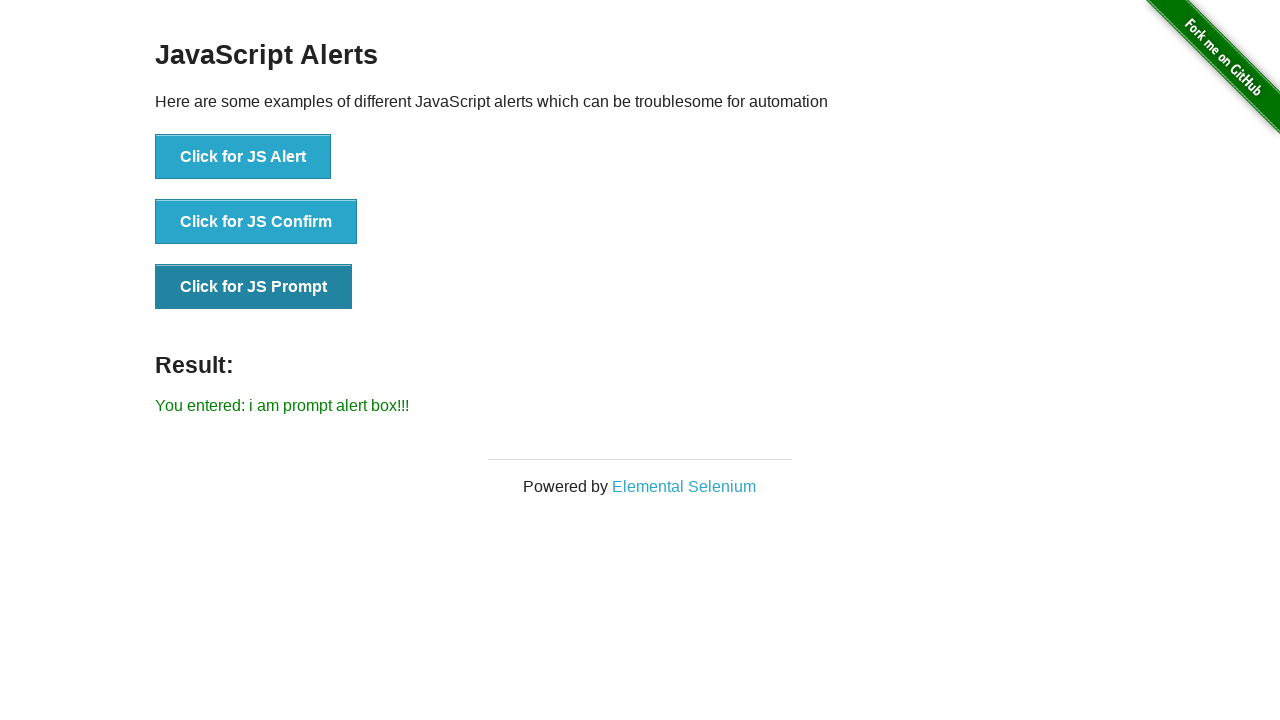

Verified result text appeared confirming prompt was successfully handled
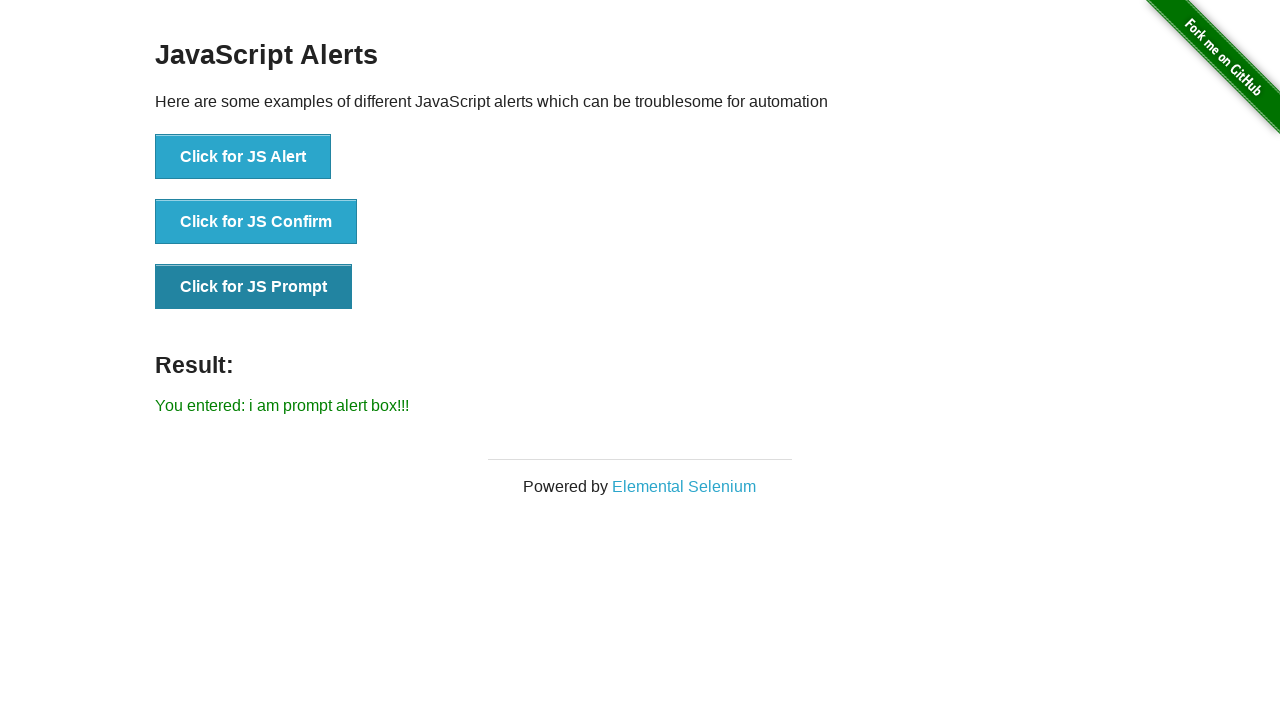

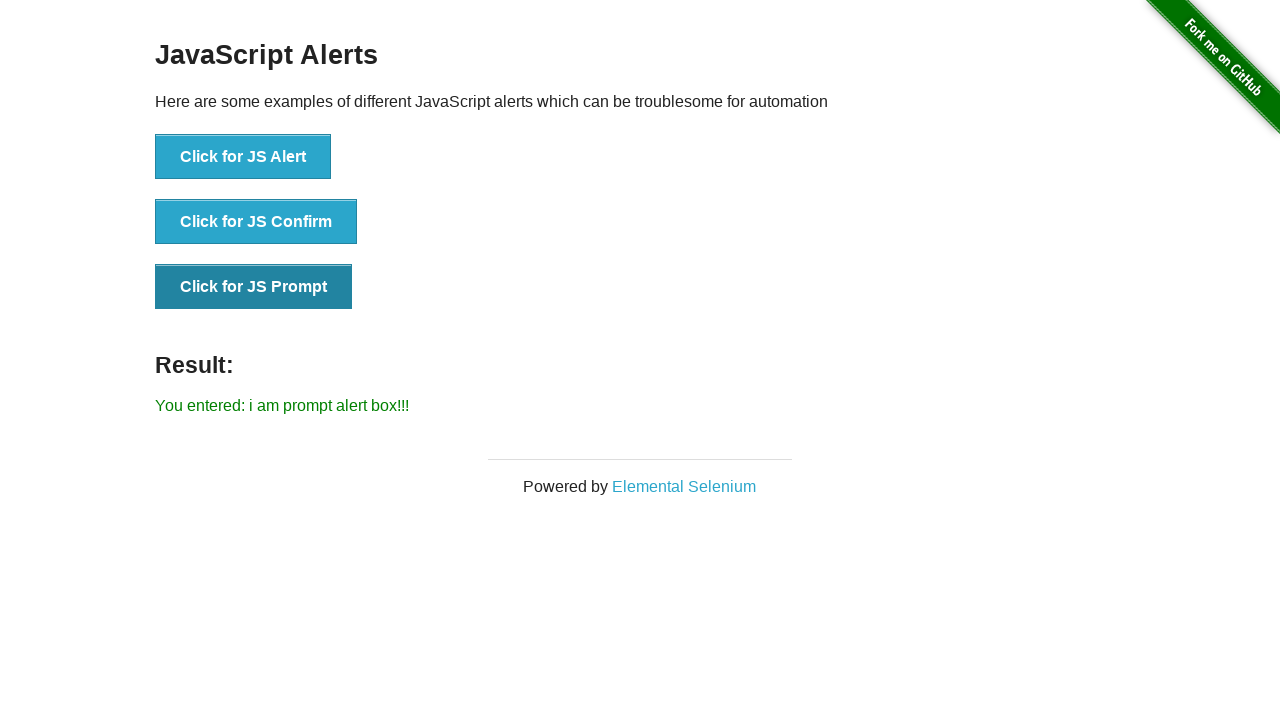